Navigates to the SpiceJet airline website and waits for the page to load. The original script configured Chrome to block notifications and geolocation prompts.

Starting URL: https://www.spicejet.com/

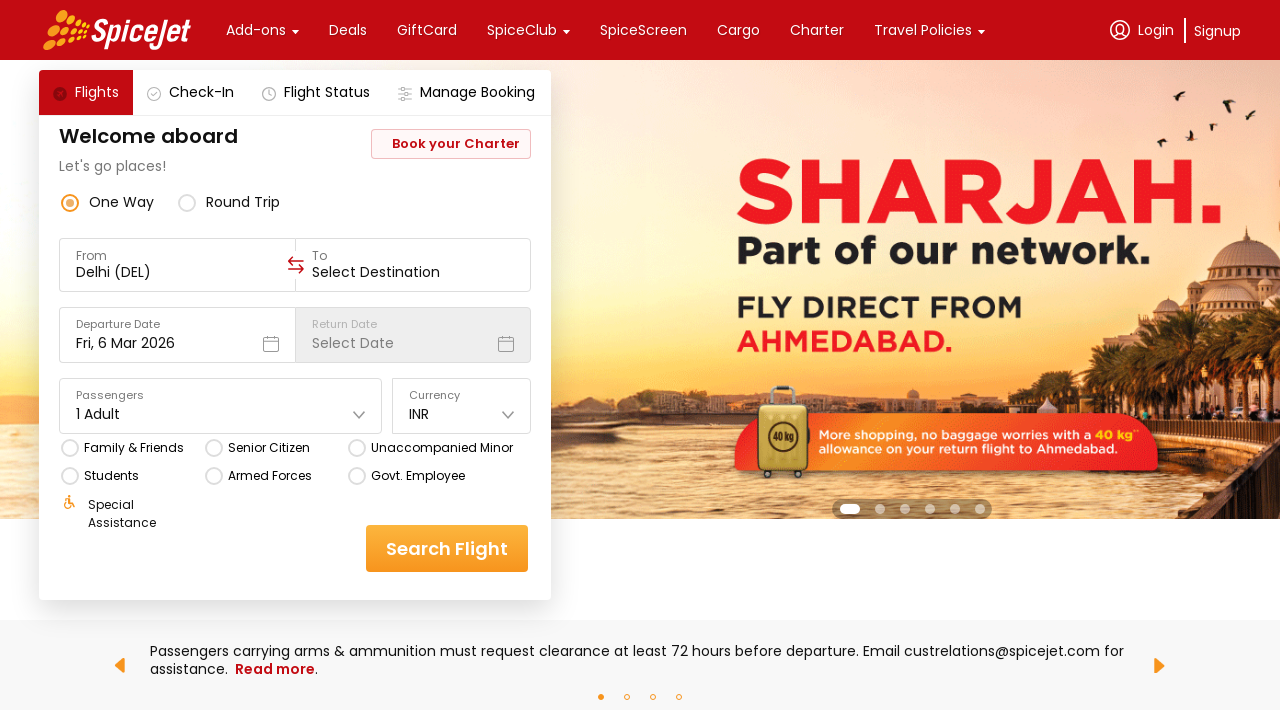

Waited for page to reach networkidle state
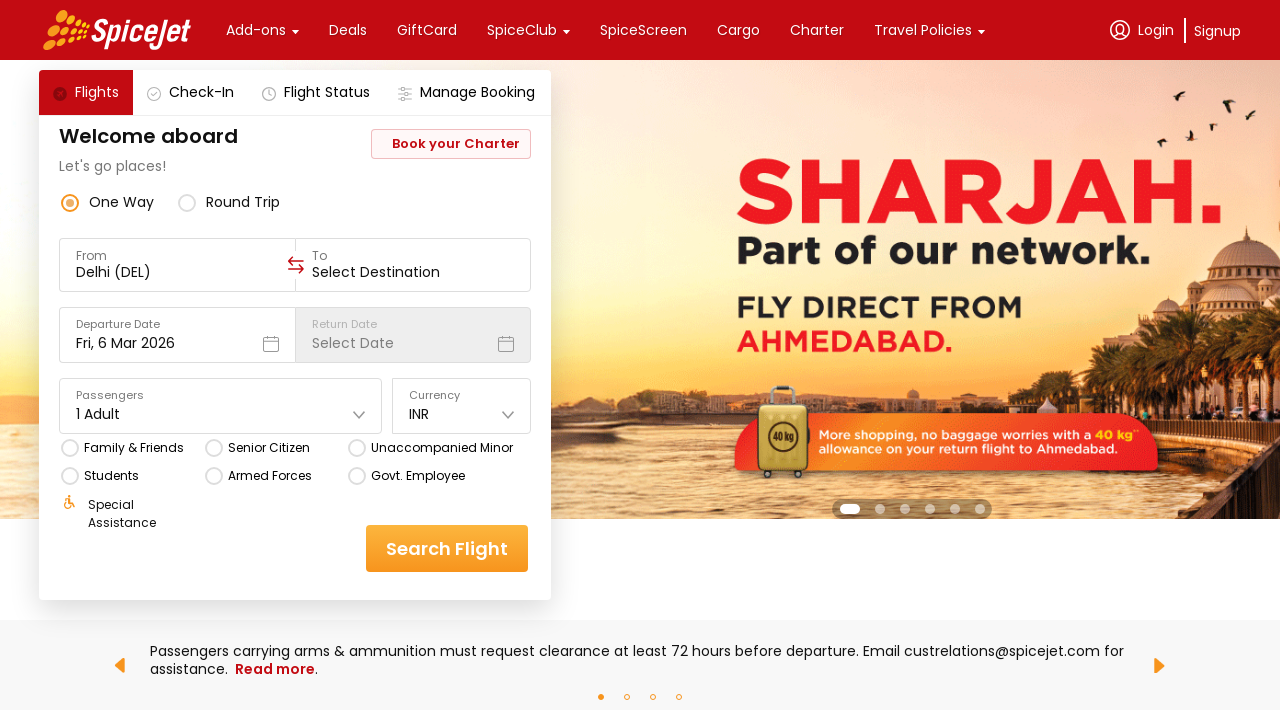

Verified body element is present on SpiceJet homepage
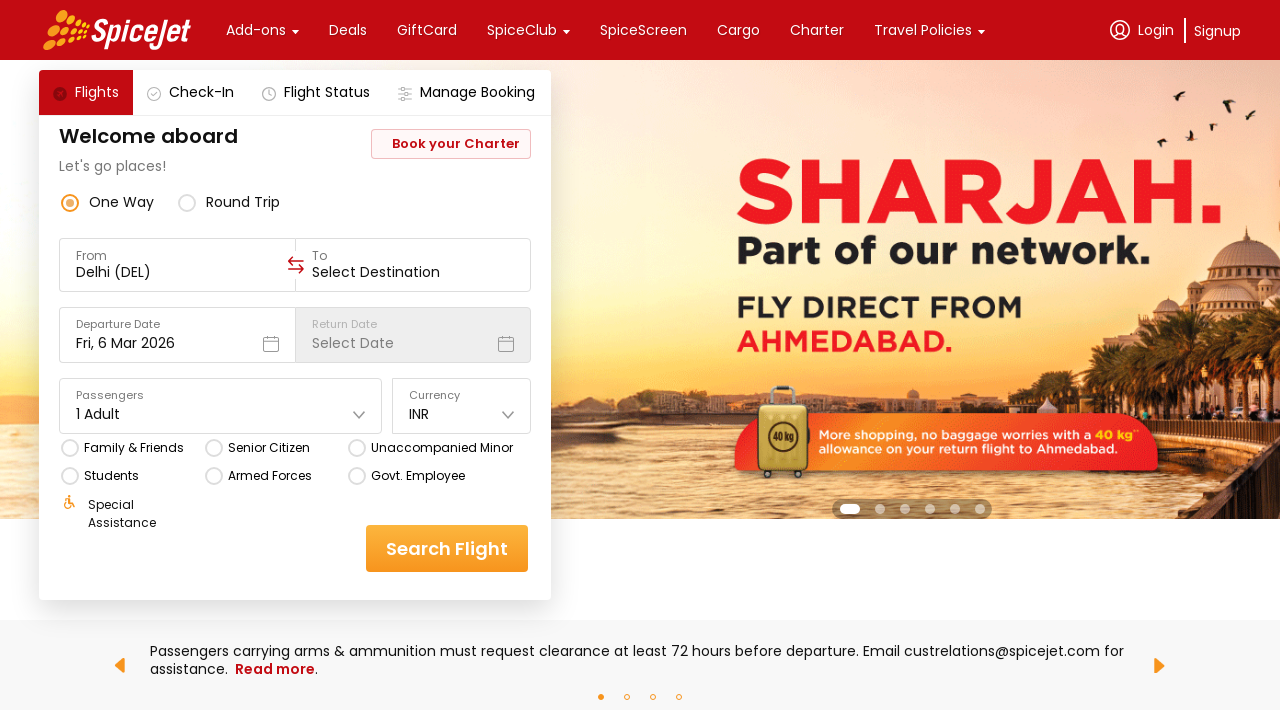

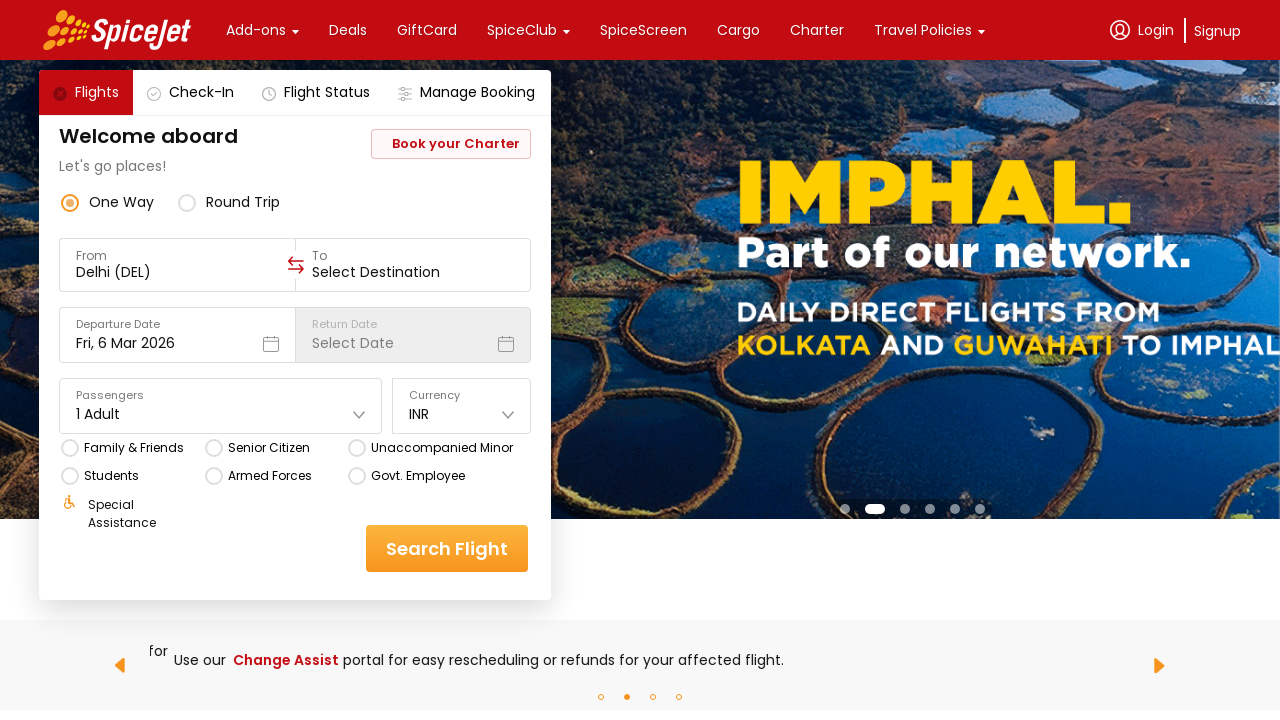